Tests iframe/frame switching functionality by navigating between frames, nested frames, and the main page content, clicking buttons inside frames and verifying text elements.

Starting URL: https://leafground.com/frame.xhtml

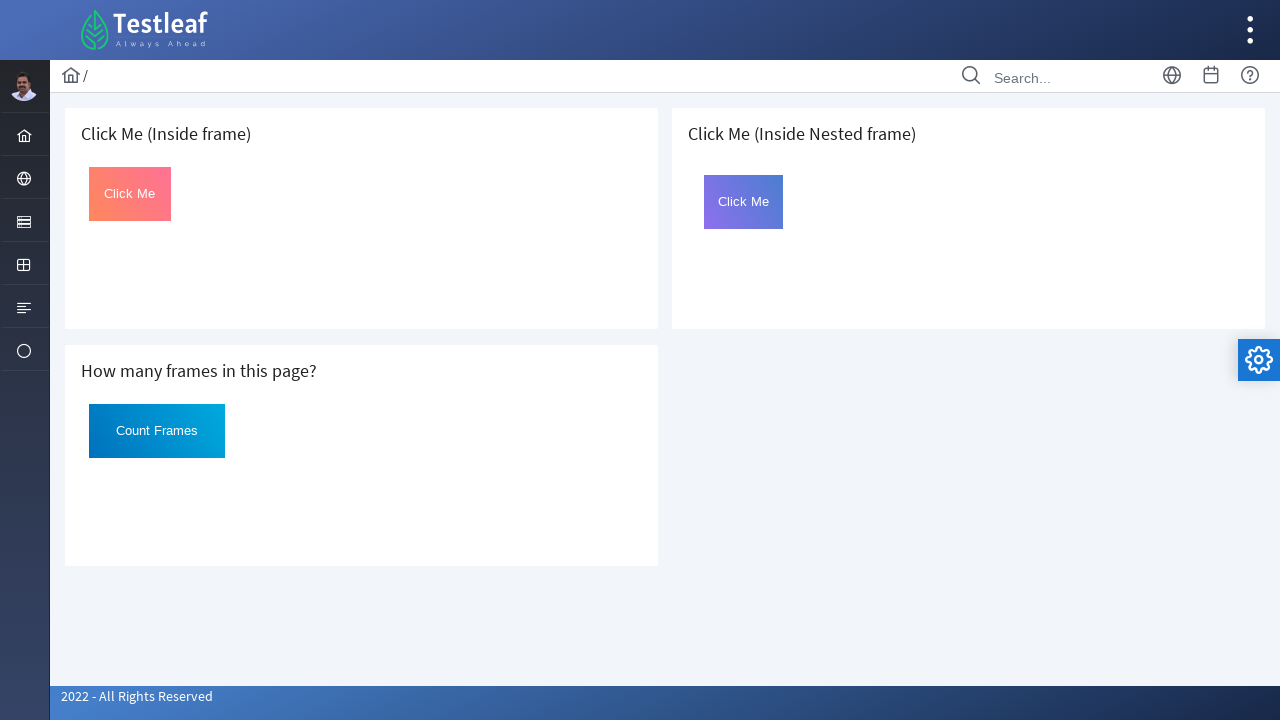

Located first iframe on the page
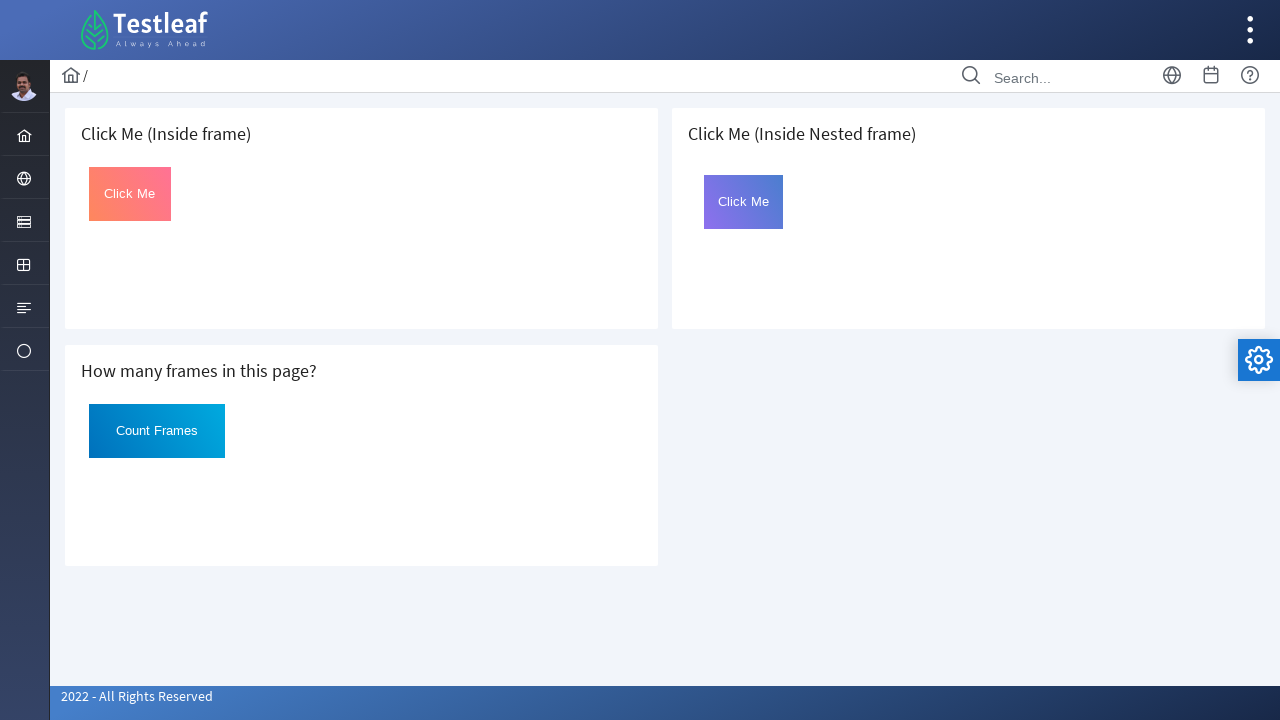

Clicked 'Click Me' button inside first frame at (130, 194) on iframe >> nth=0 >> internal:control=enter-frame >> xpath=//button[text()='Click 
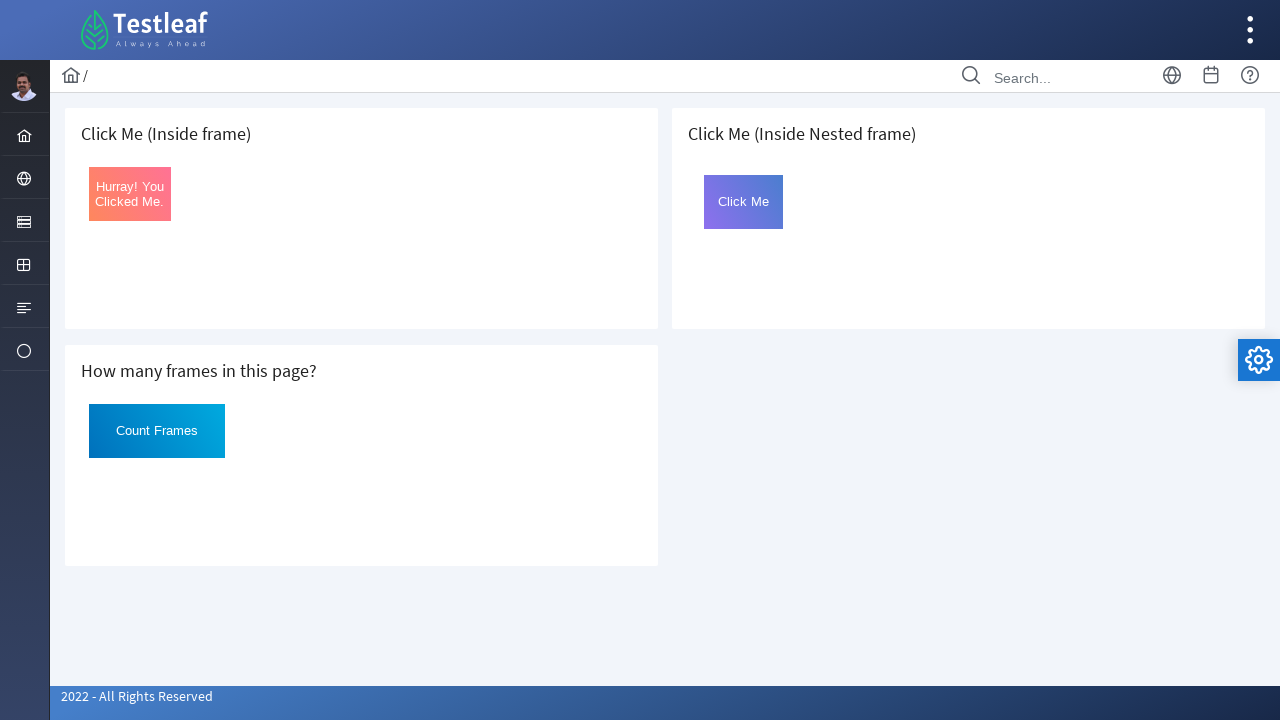

Verified text content in main page: ' Click Me (Inside frame)'
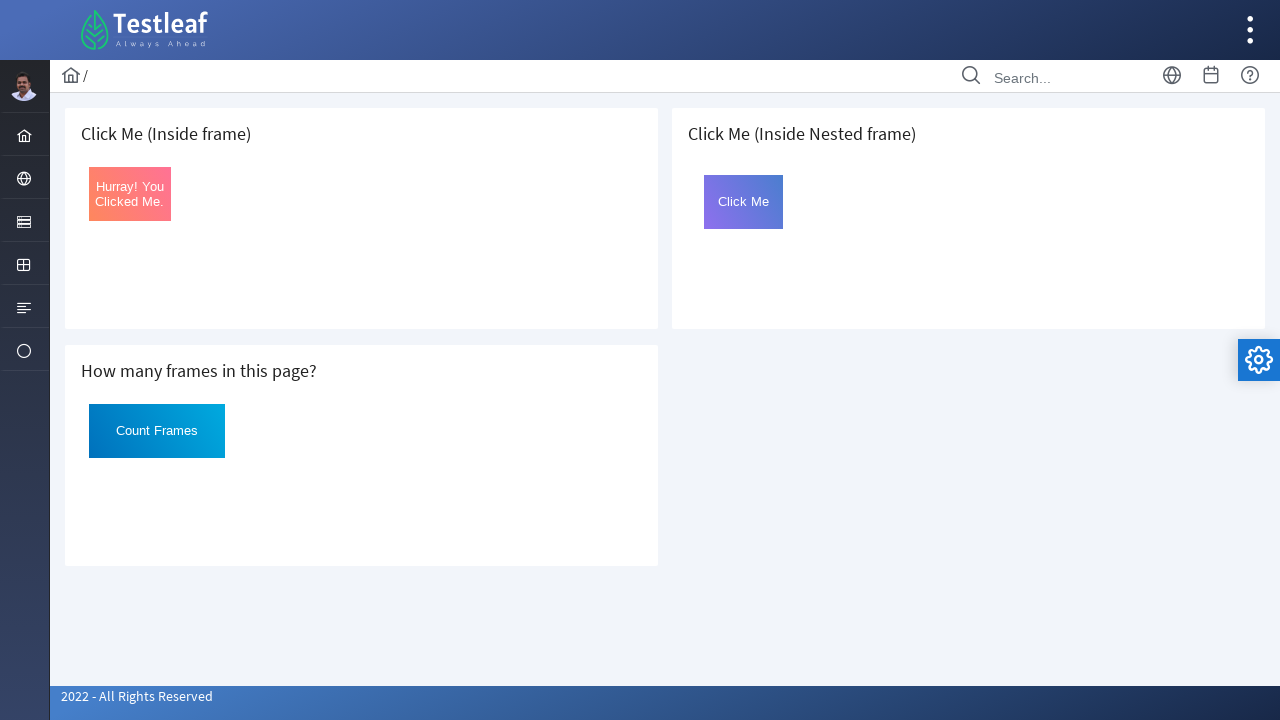

Located all iframes on the page
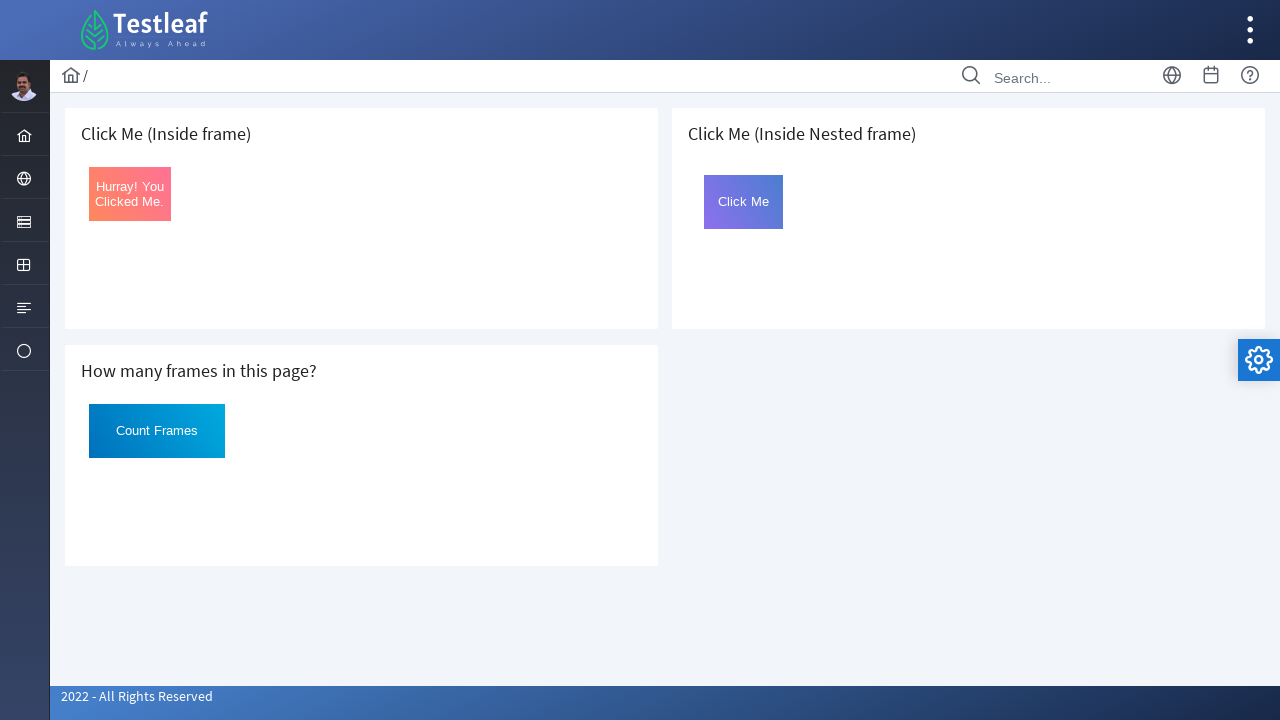

Counted 3 iframes on the page
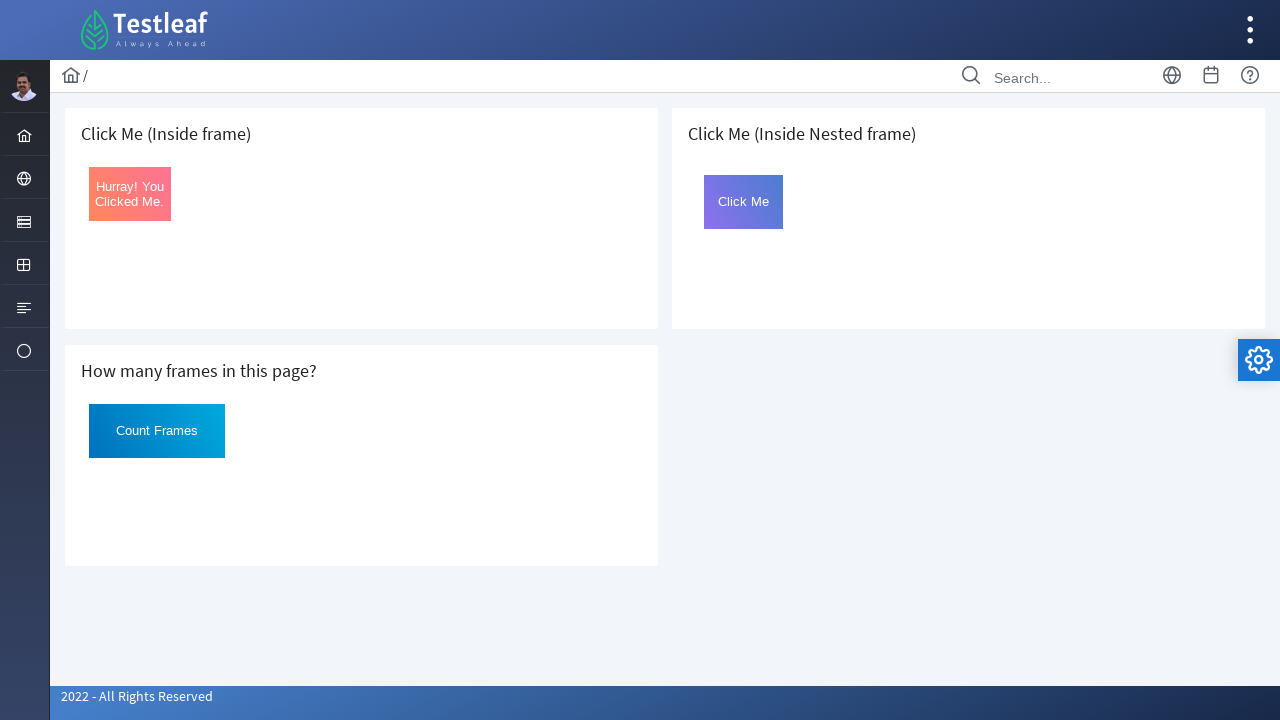

Located nested frame container
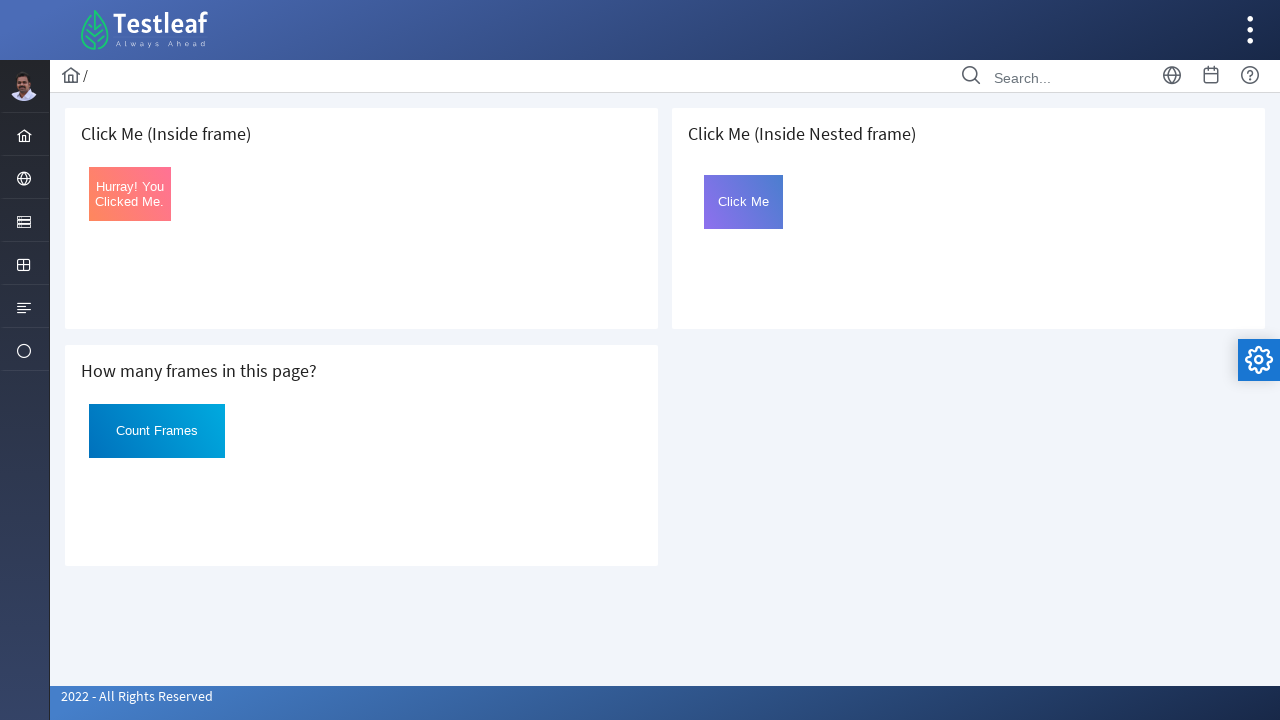

Located inner frame (frame2) within nested frame container
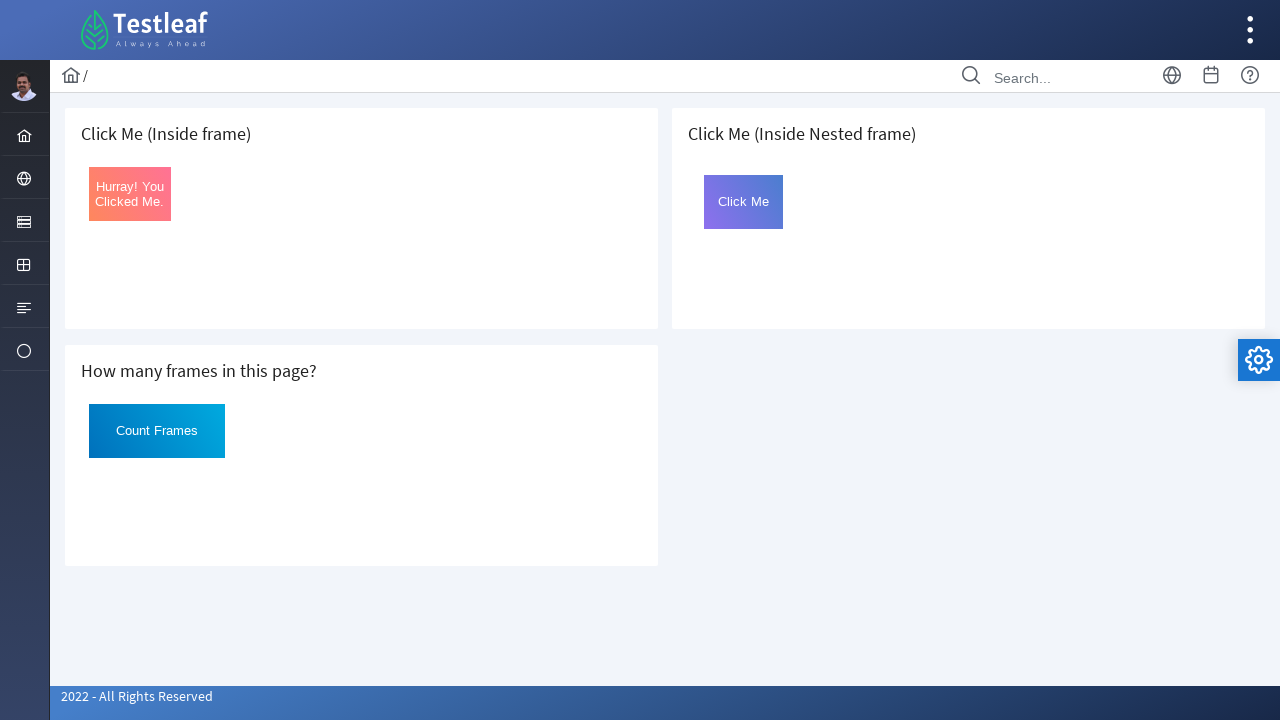

Clicked 'Click Me' button inside nested inner frame at (744, 202) on xpath=//h5[text()=' Click Me (Inside Nested frame)']/following-sibling::iframe >
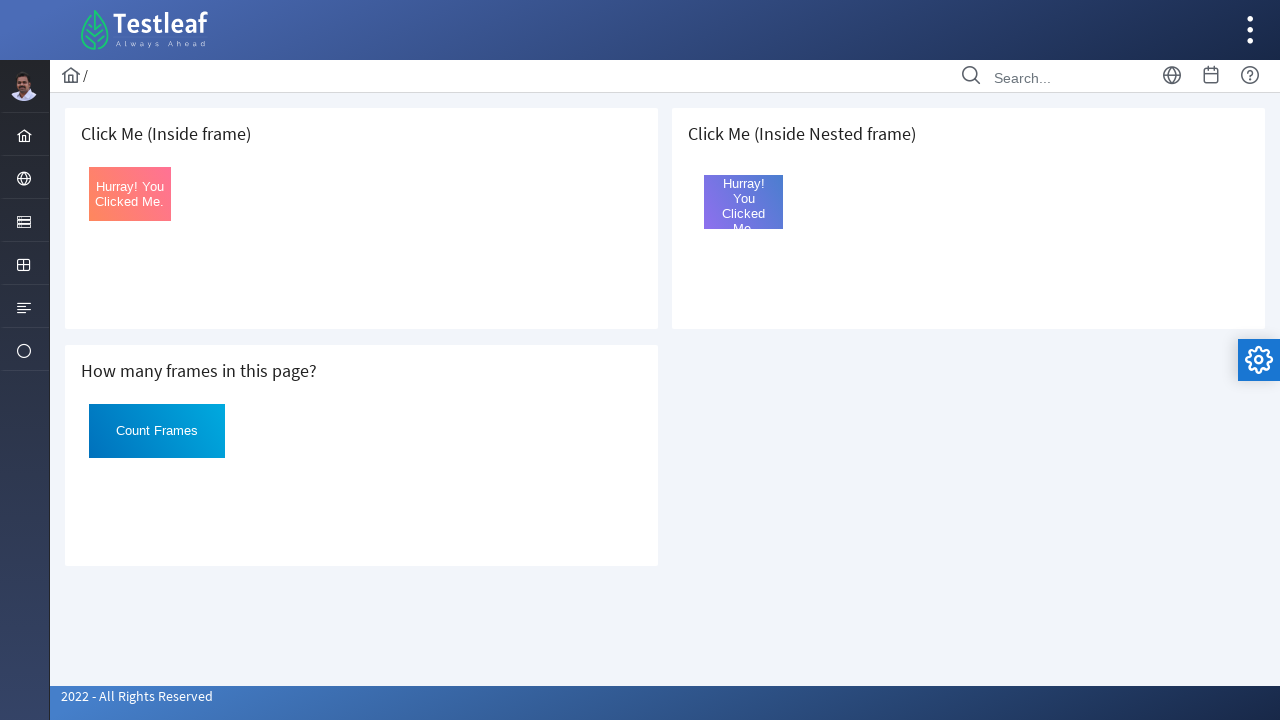

Verified text content in main page again: ' Click Me (Inside frame)'
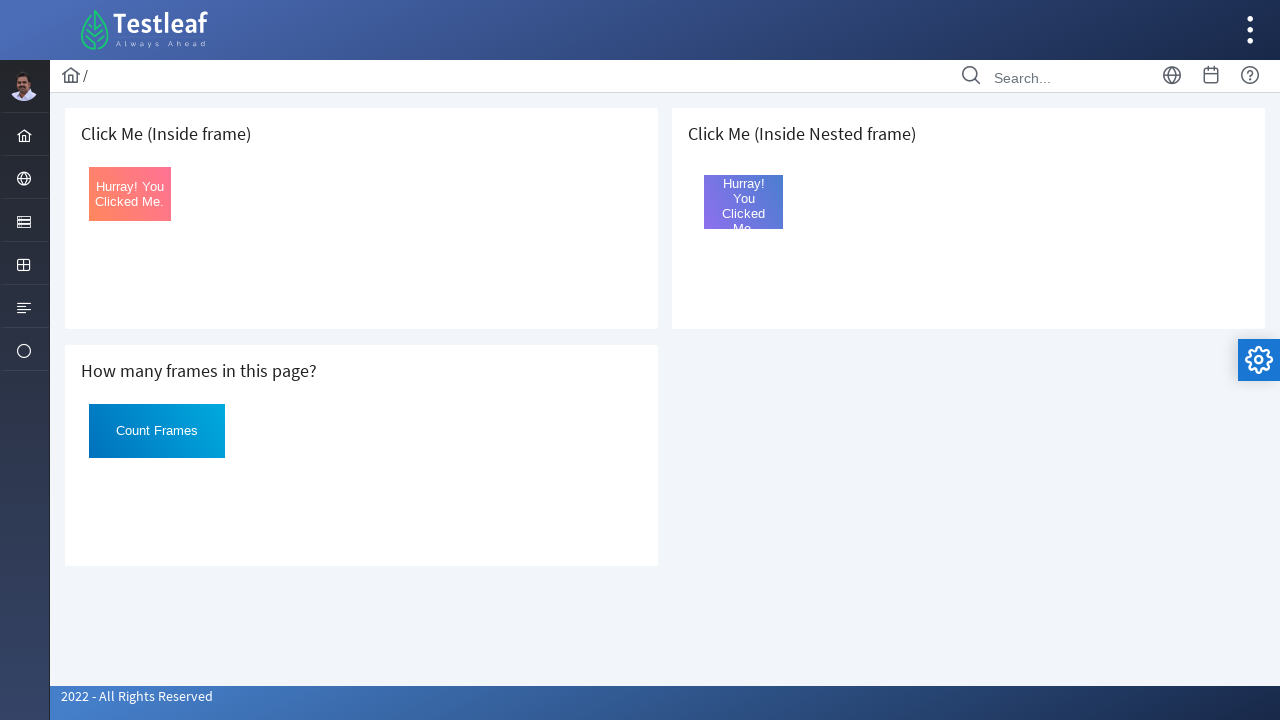

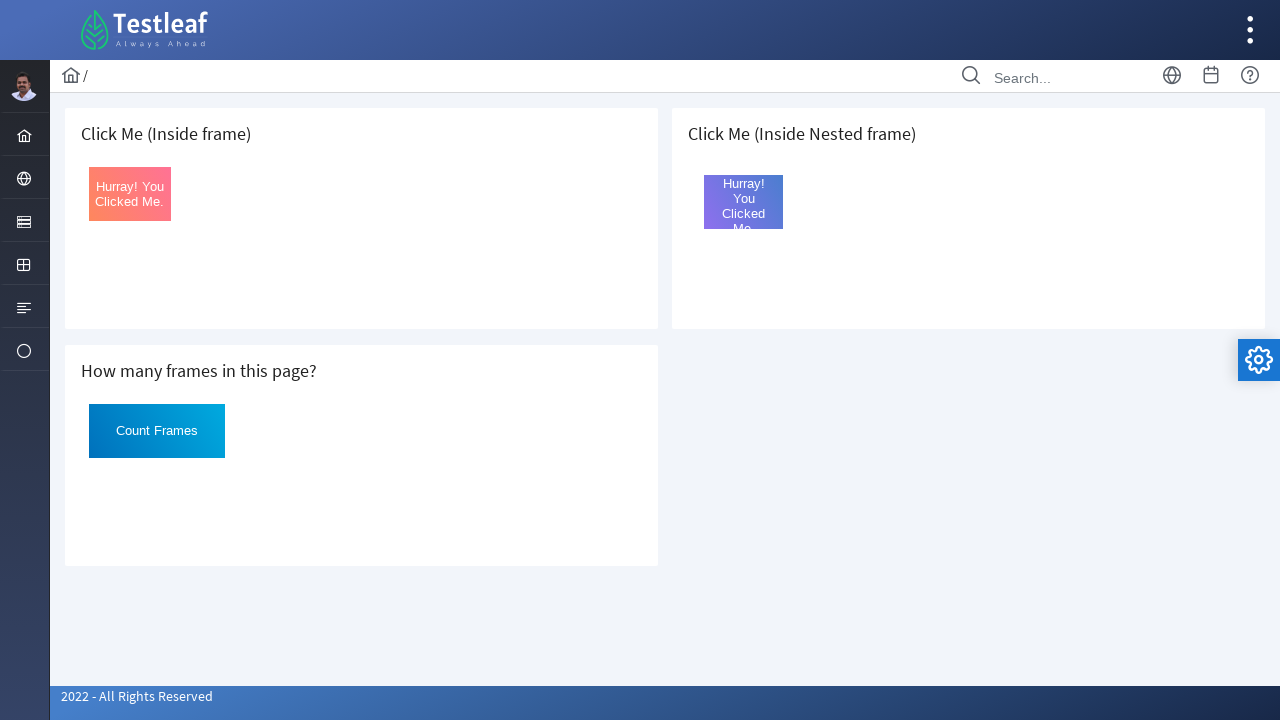